Selects a random years of experience radio button in the second iframe

Starting URL: https://seleniumui.moderntester.pl/iframes.php

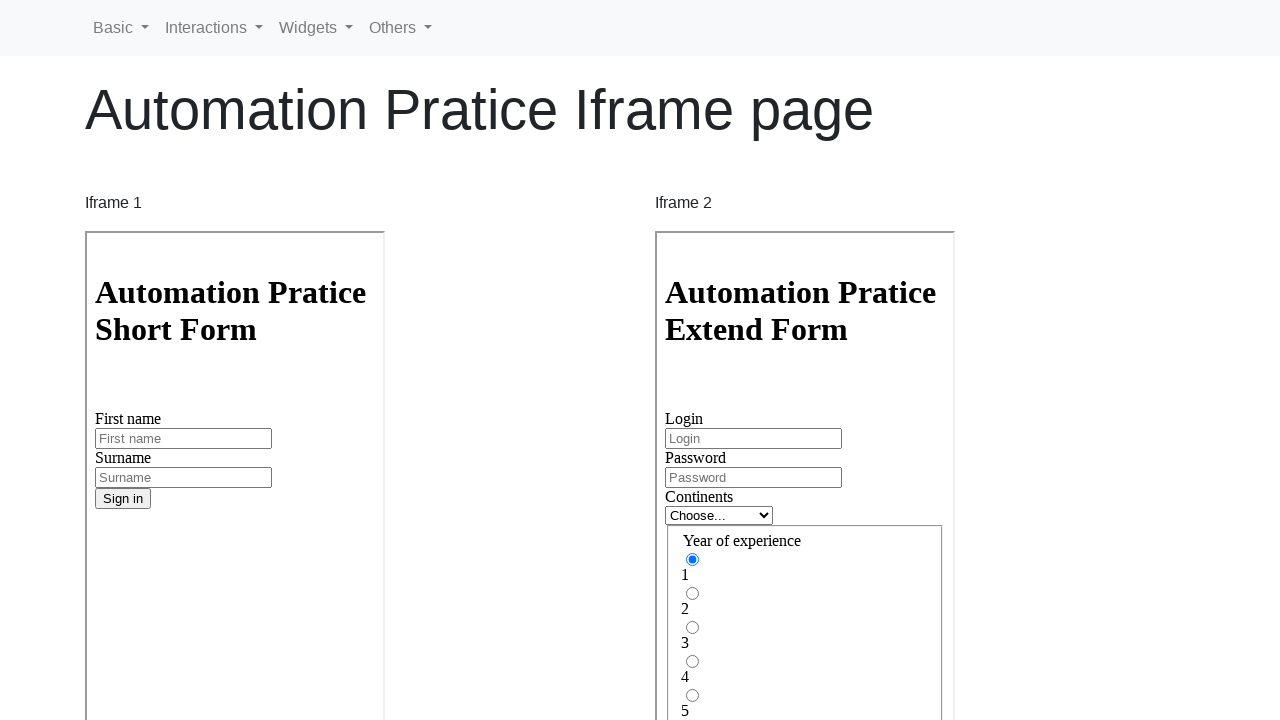

Located the second iframe on the page
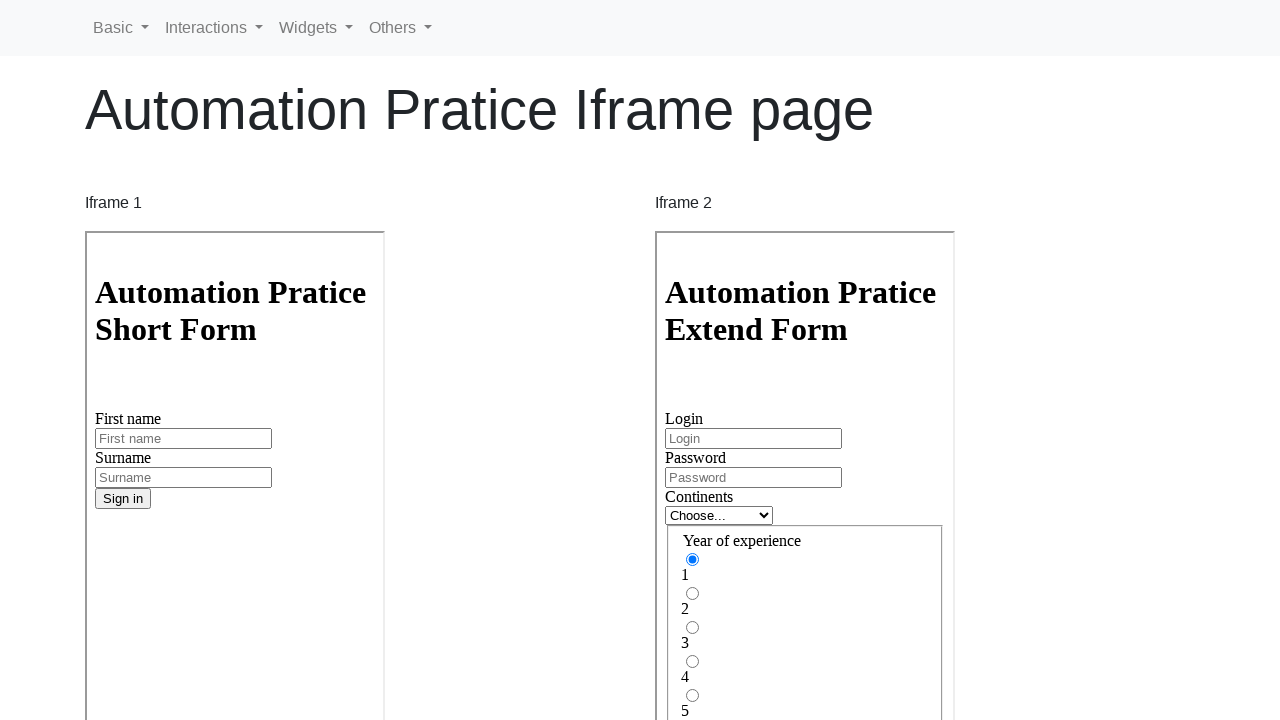

Retrieved all years of experience radio button options from the second iframe
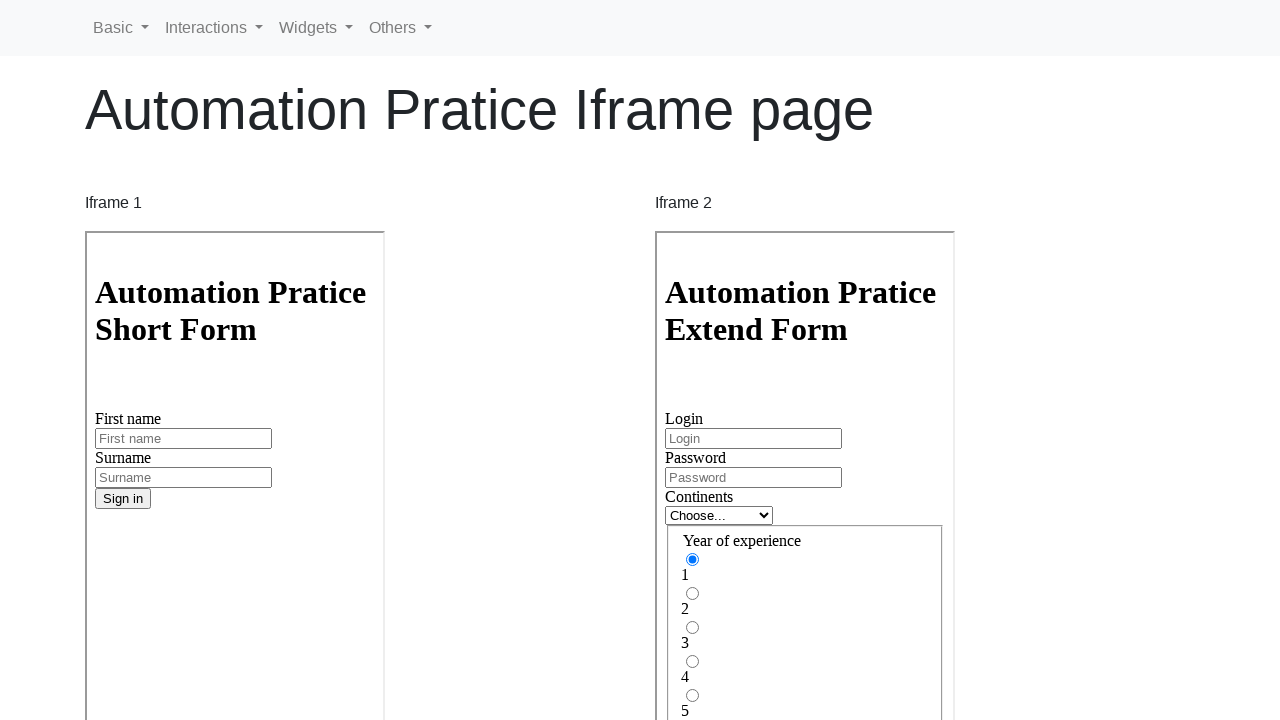

Generated random index 4 for radio button selection (out of 7 options)
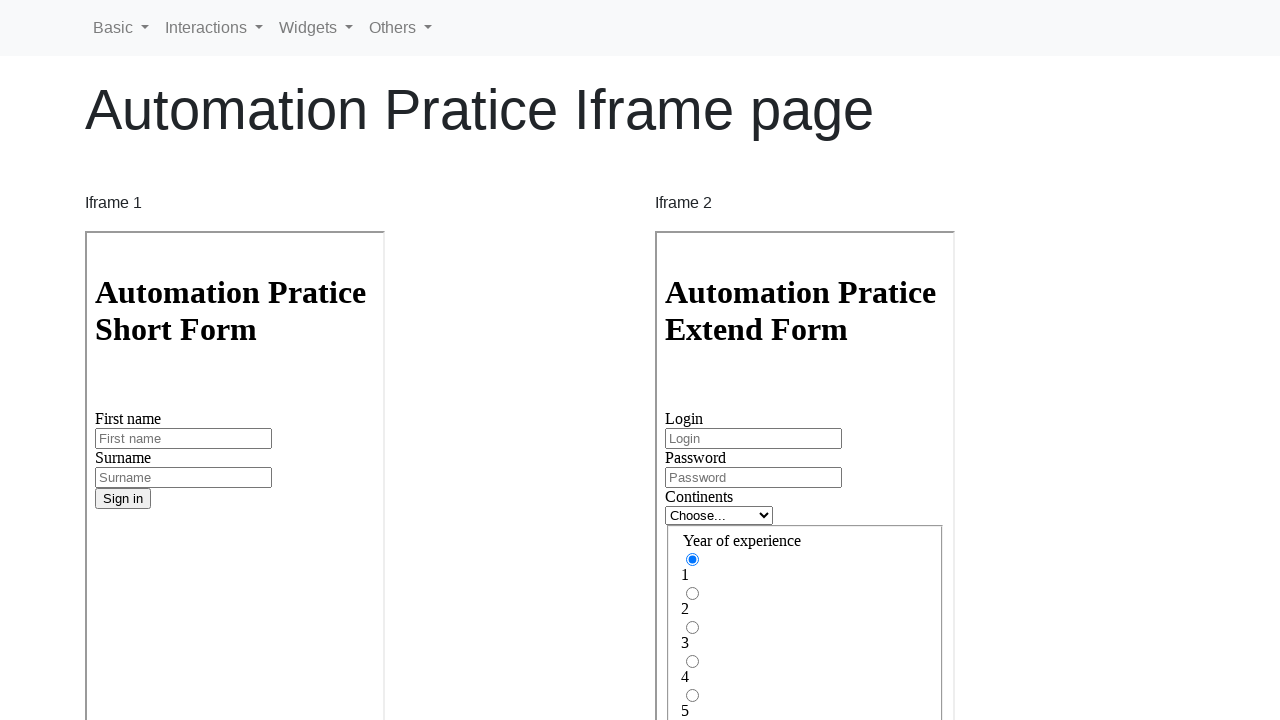

Clicked the radio button at index 4 to select years of experience option at (692, 696) on iframe >> nth=1 >> internal:control=enter-frame >> input[name='gridRadios'] >> n
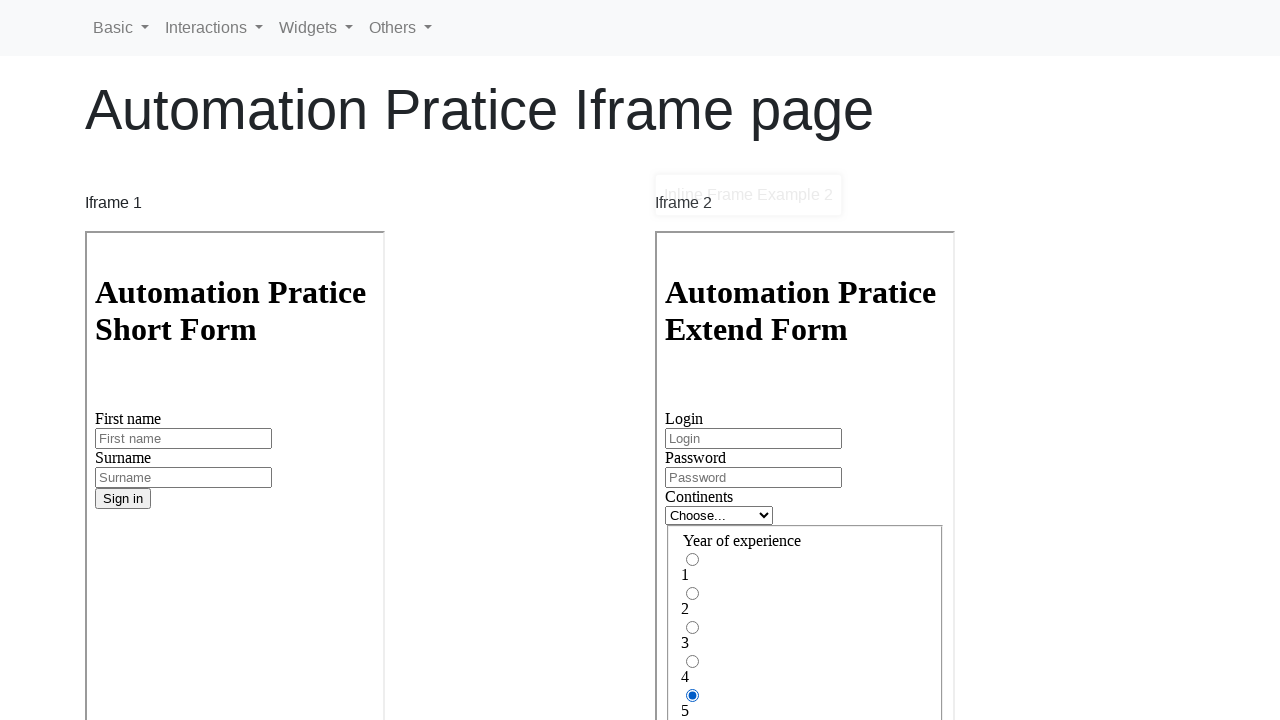

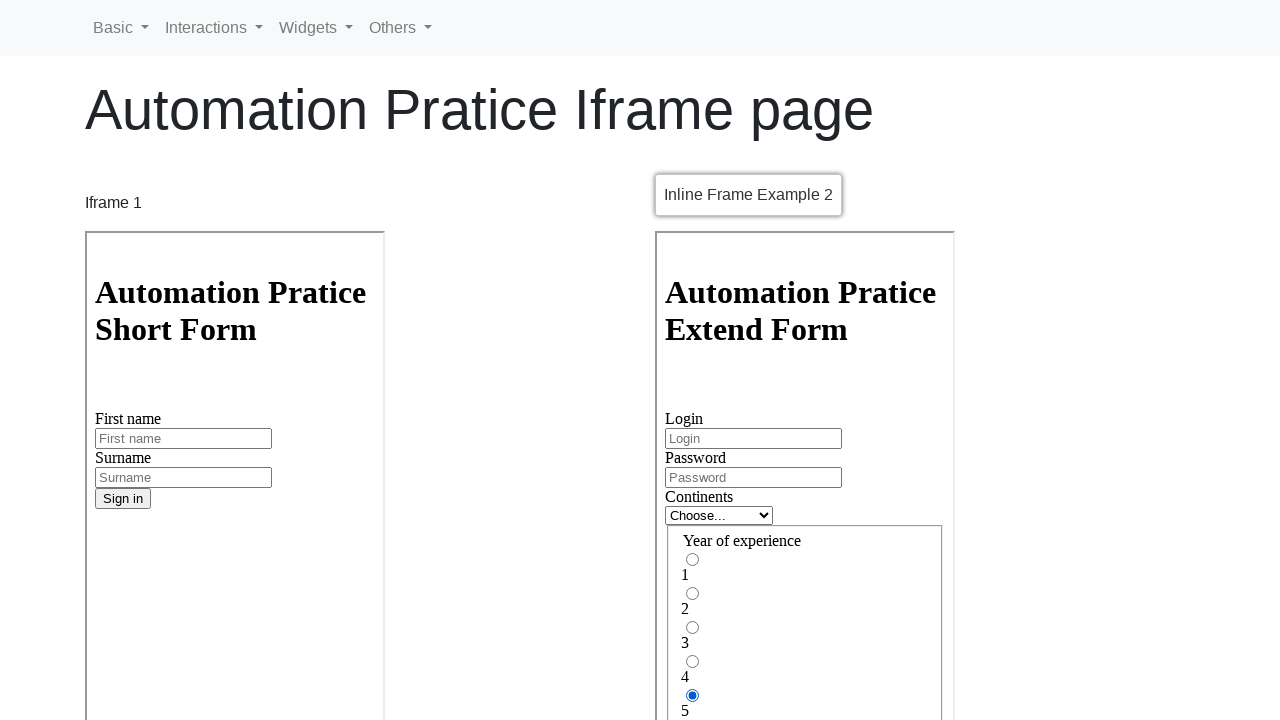